Navigates to Python 2.7.12 download page and clicks on the Windows x86-64 MSI installer download link to initiate a file download.

Starting URL: https://www.python.org/downloads/release/python-2712/

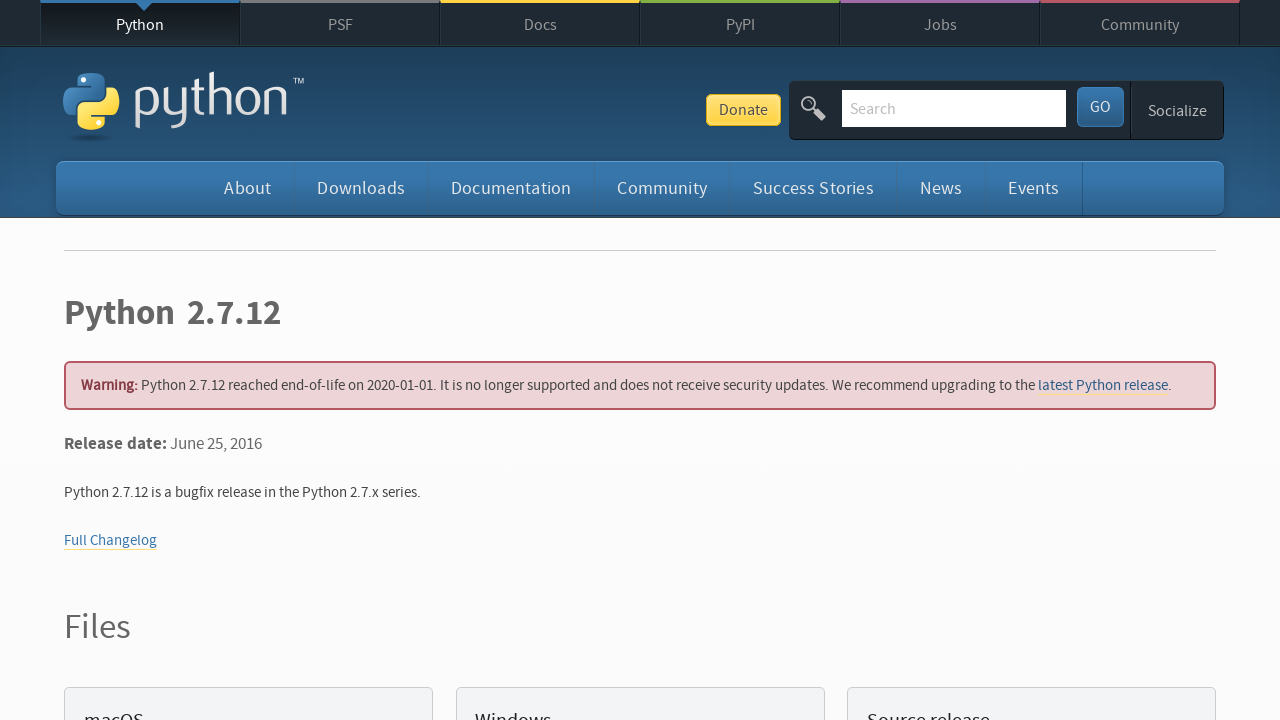

Clicked on Windows x86-64 MSI installer download link at (162, 360) on a:has-text('Windows x86-64 MSI installer')
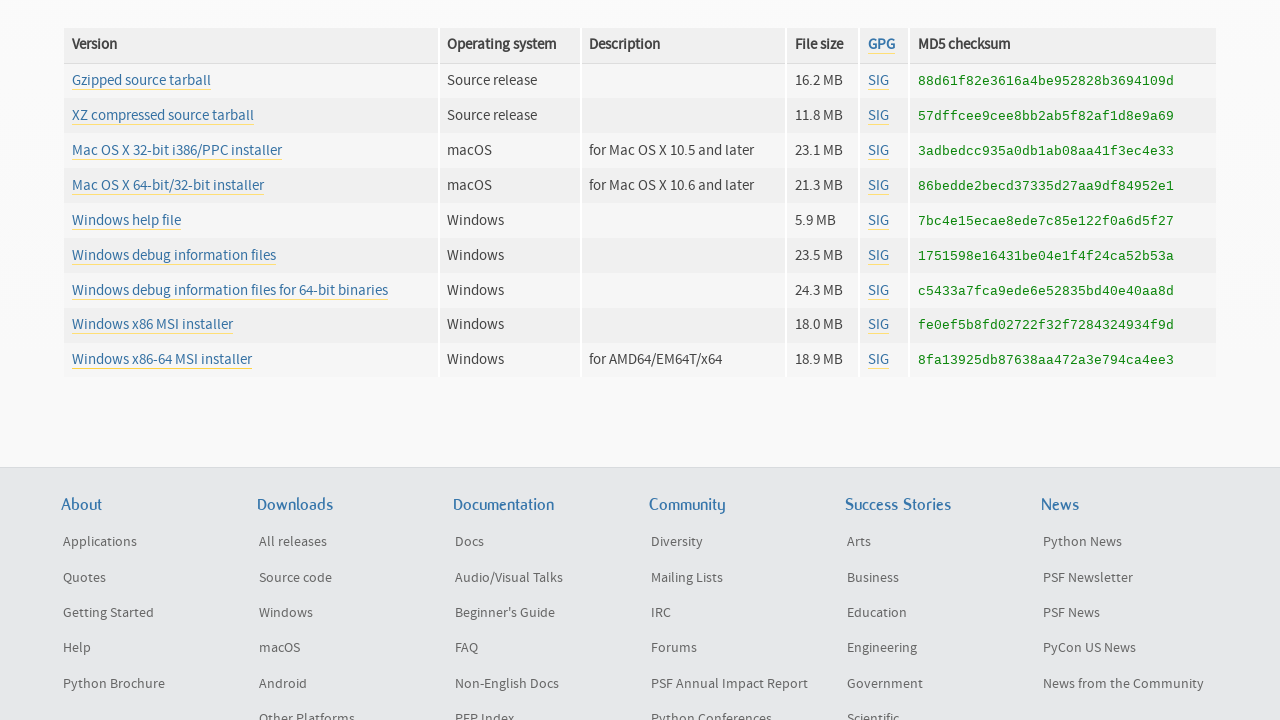

Waited for download to start
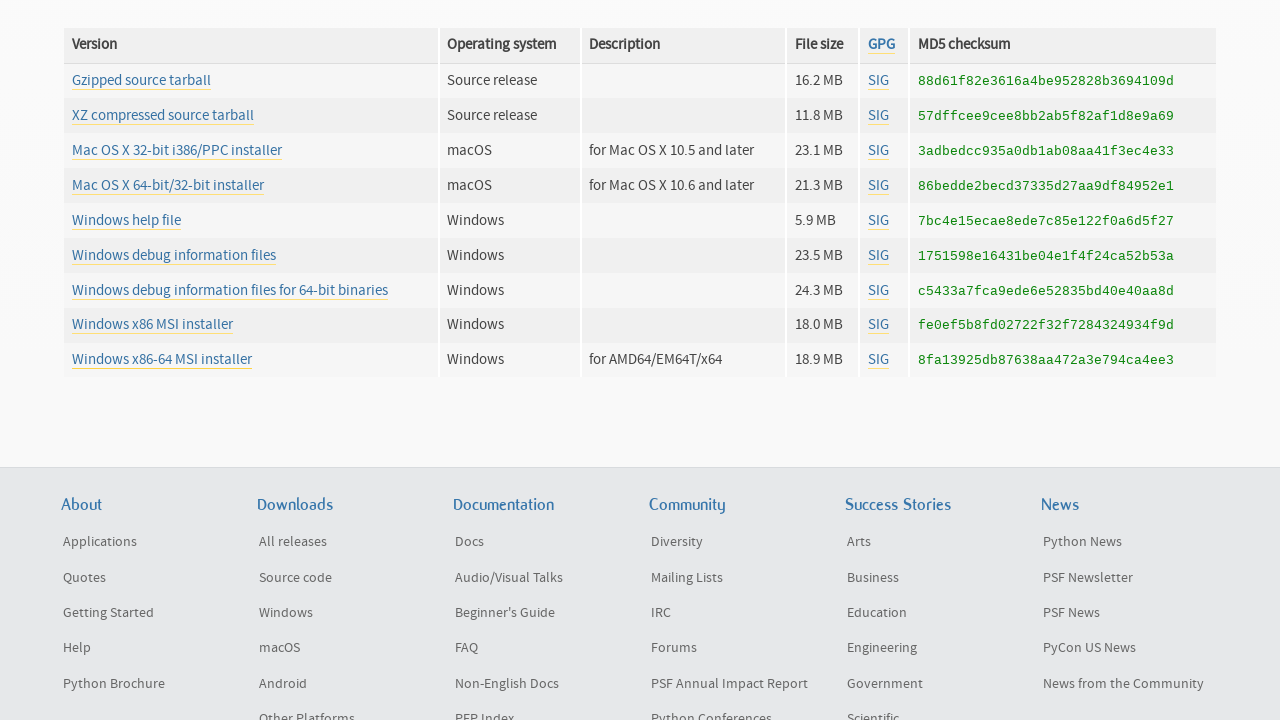

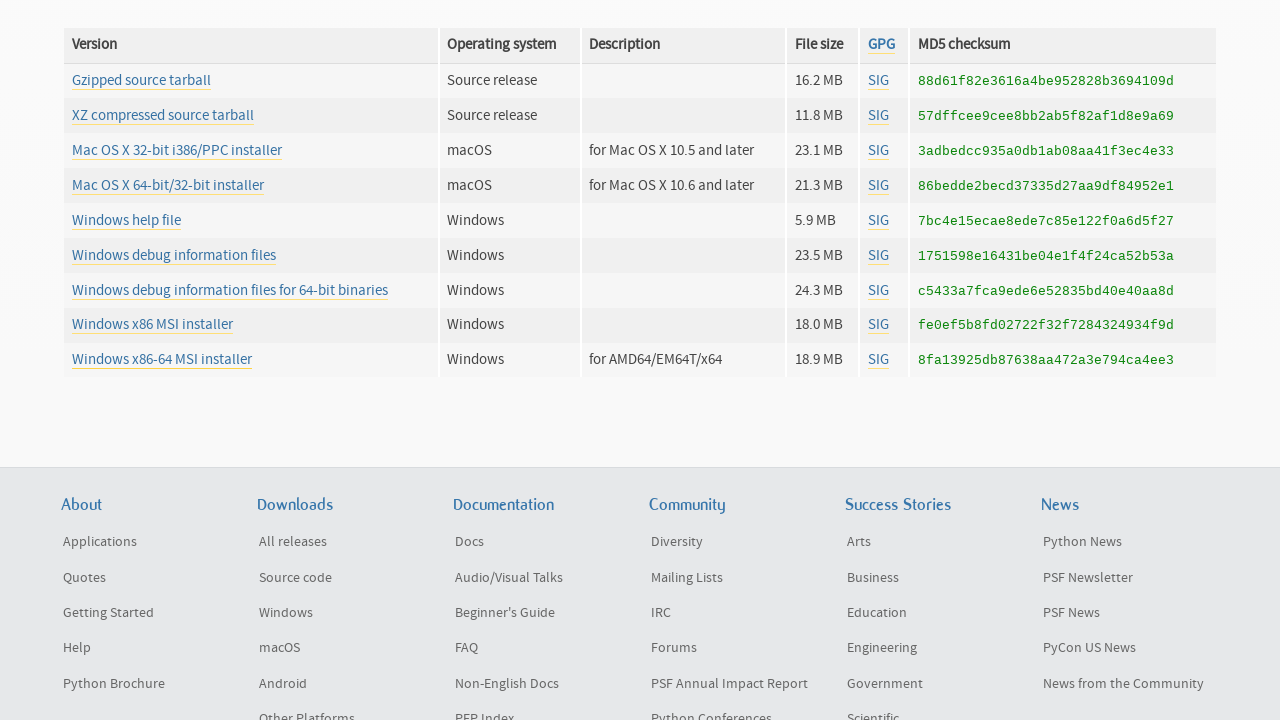